Navigates to the Veneta Blinds Australia website and verifies the page loads successfully by checking for the page title.

Starting URL: https://venetablinds.com.au/

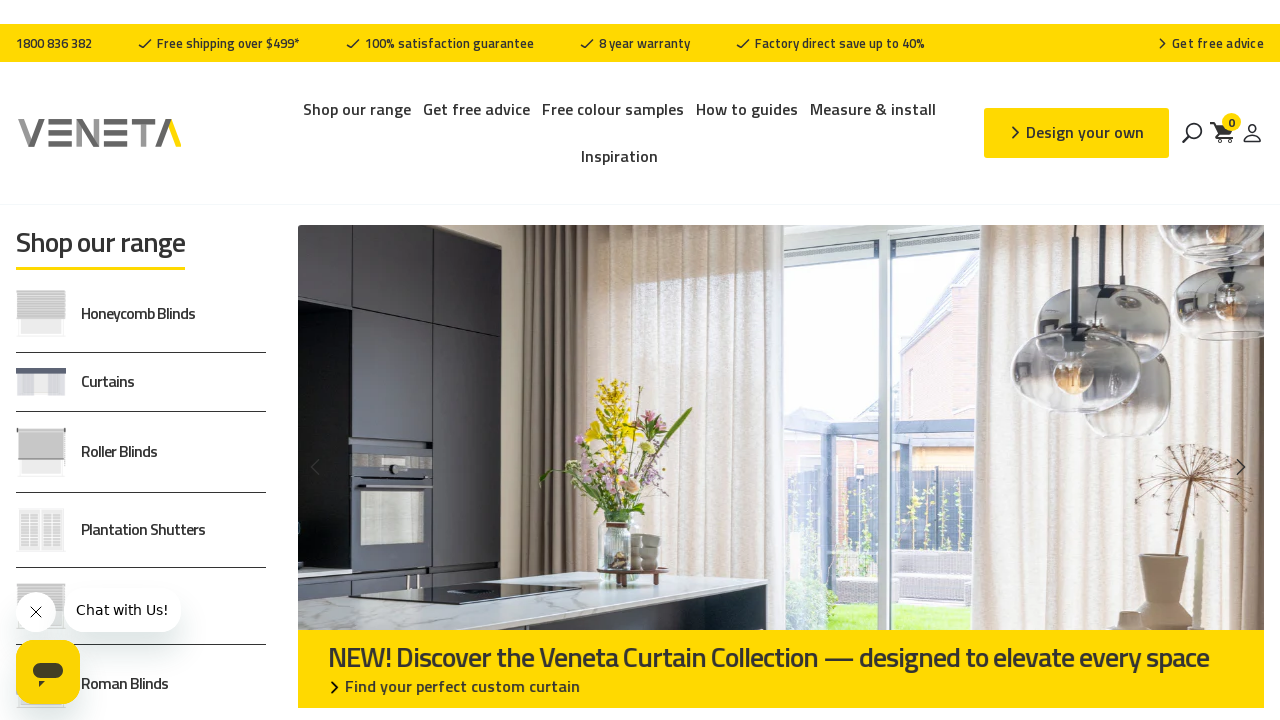

Waited for page DOM content to load
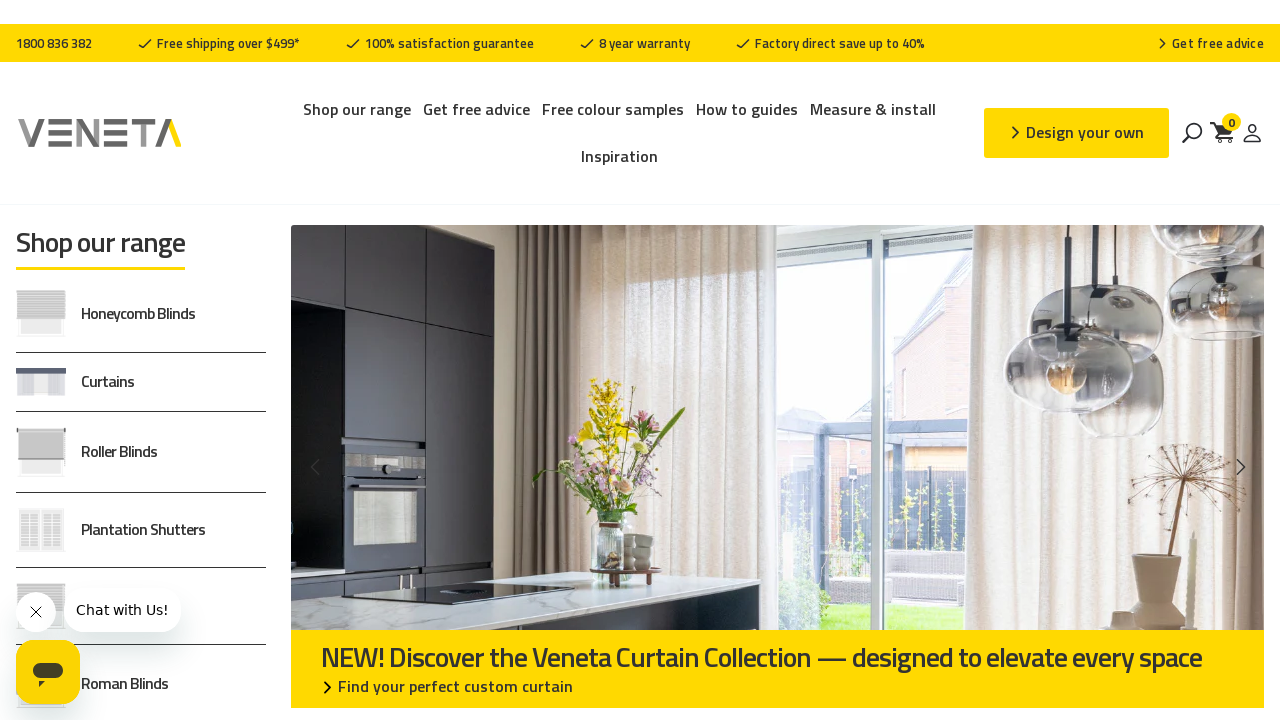

Verified body element is present on Veneta Blinds Australia website
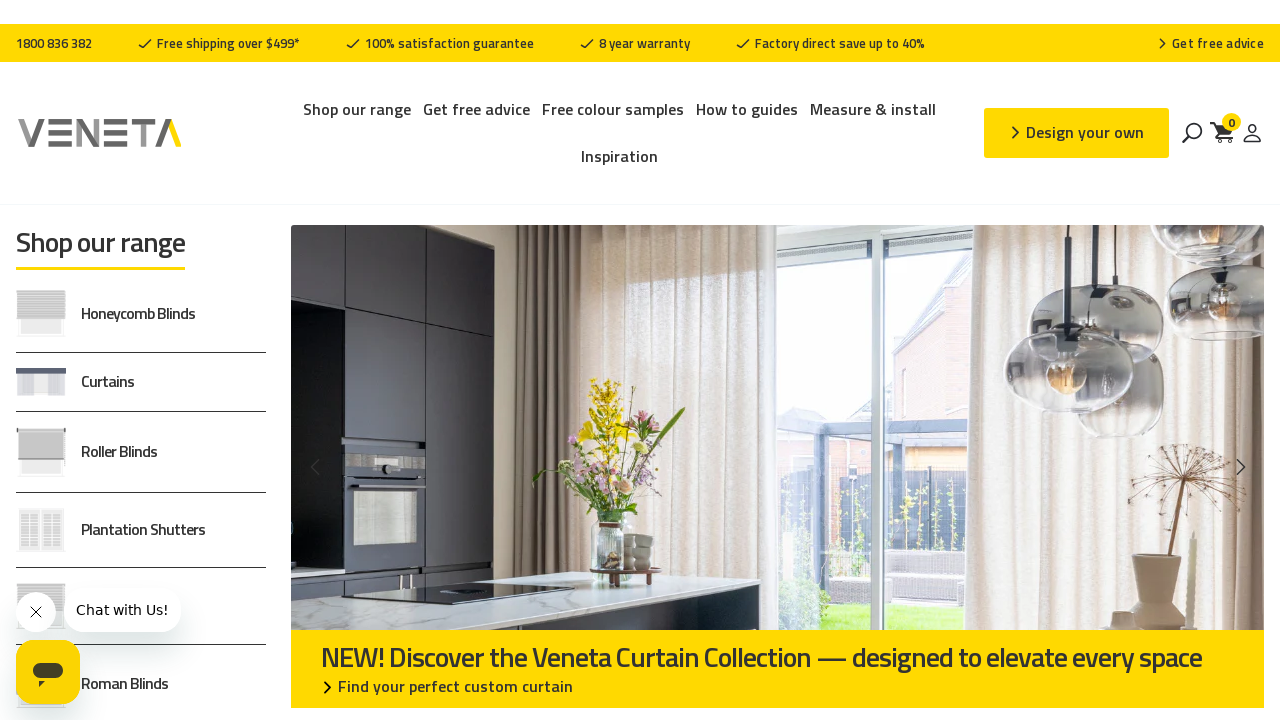

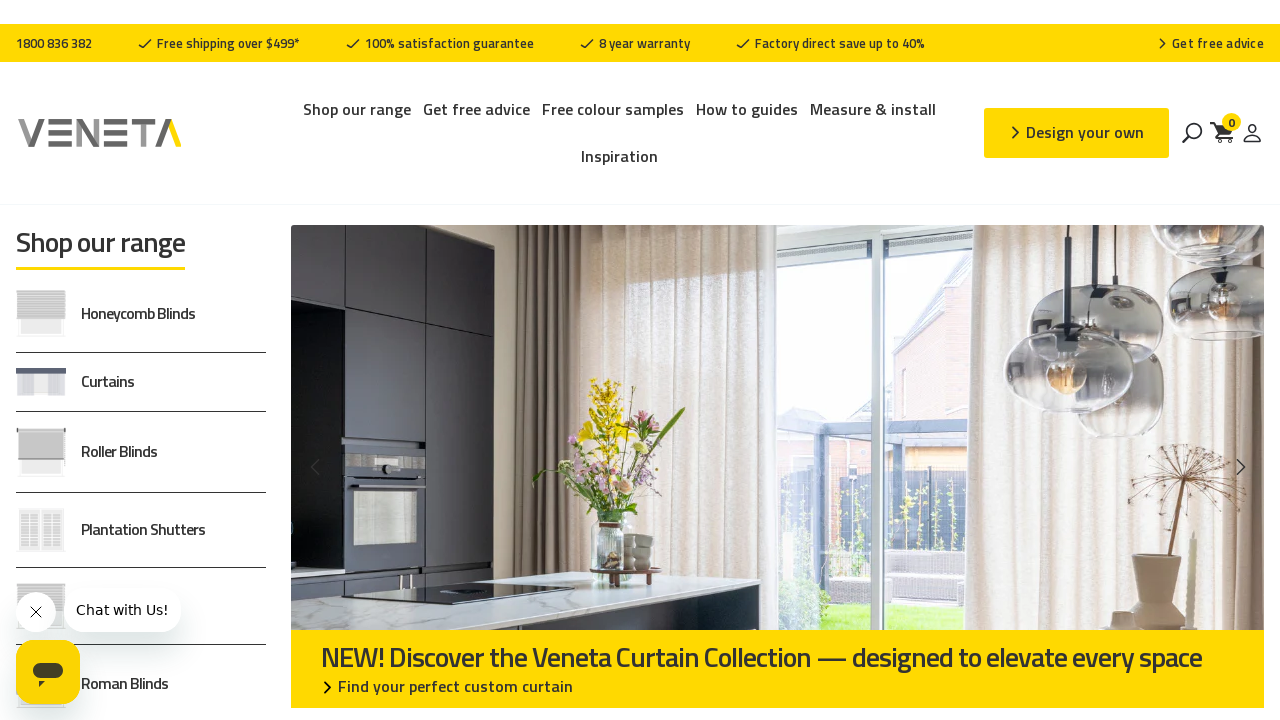